Tests the shopping filter functionality by selecting the black color filter option and clicking the filter button to filter products on a demo e-commerce page.

Starting URL: https://demo.applitools.com/gridHackathonV1.html

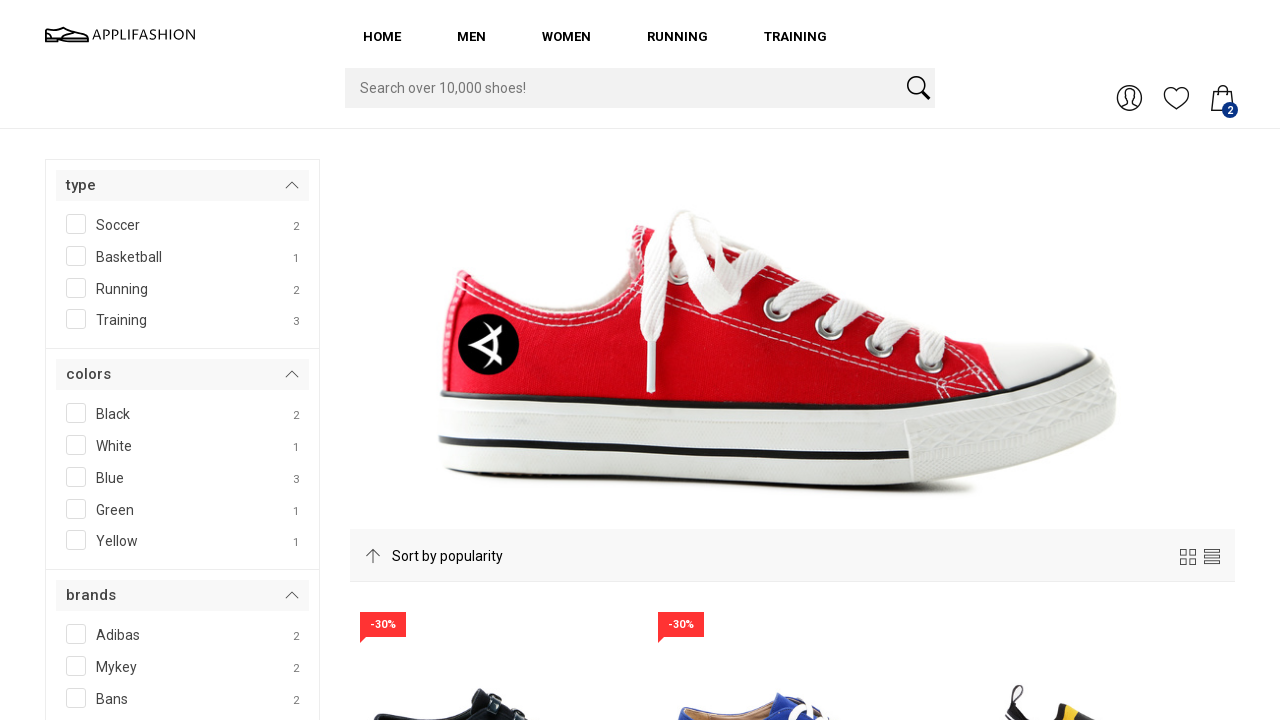

Clicked on black color filter checkbox at (76, 413) on span#SPAN__checkmark__107
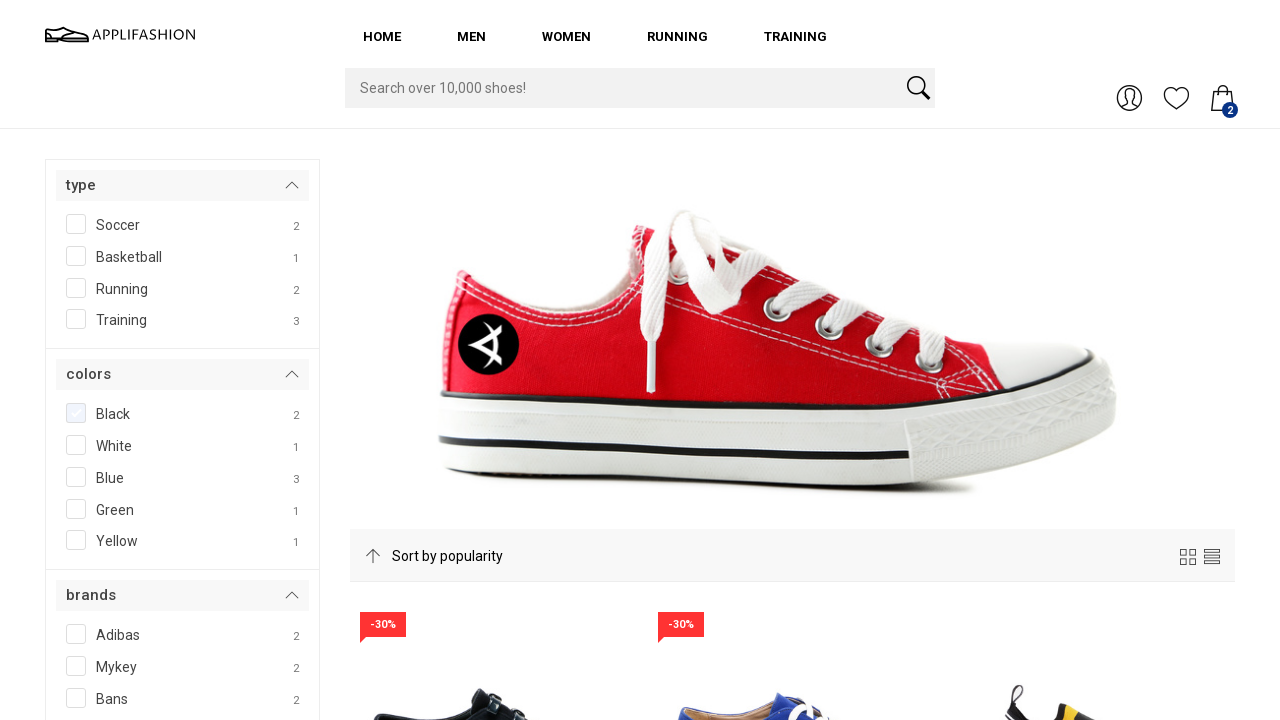

Clicked filter button to apply the black color filter at (103, 360) on button#filterBtn
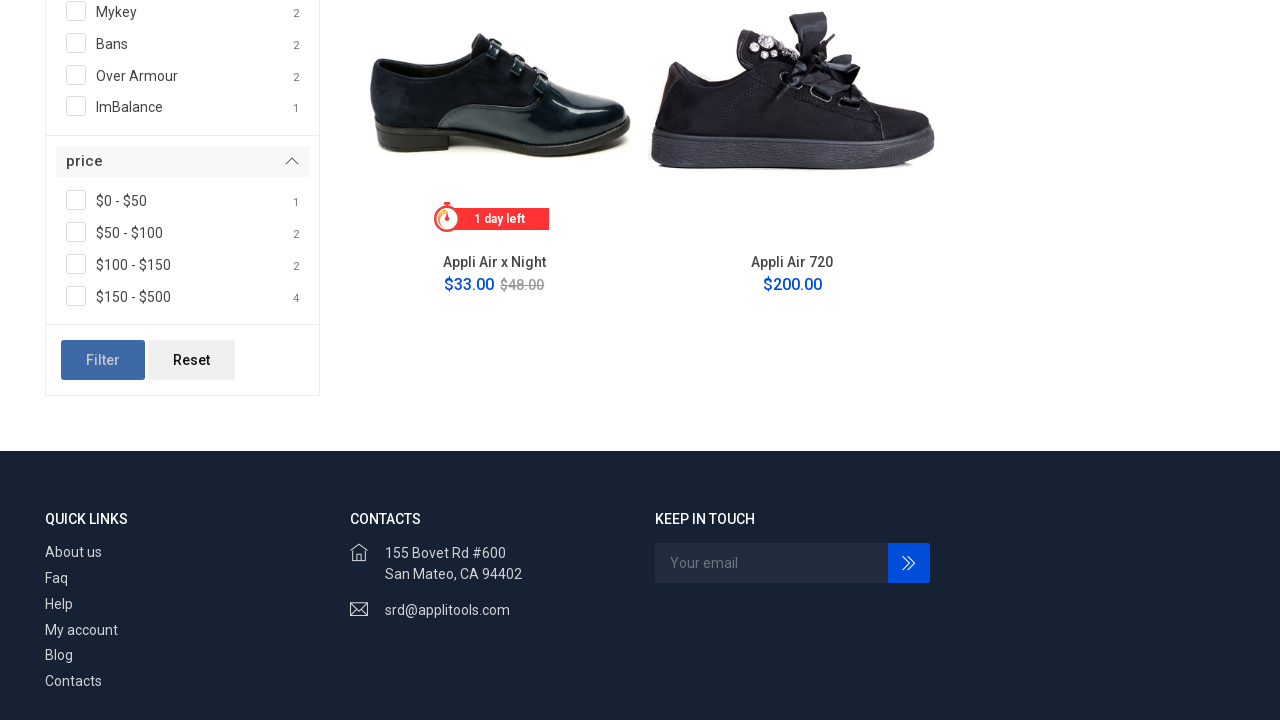

Waited for filtered results to load
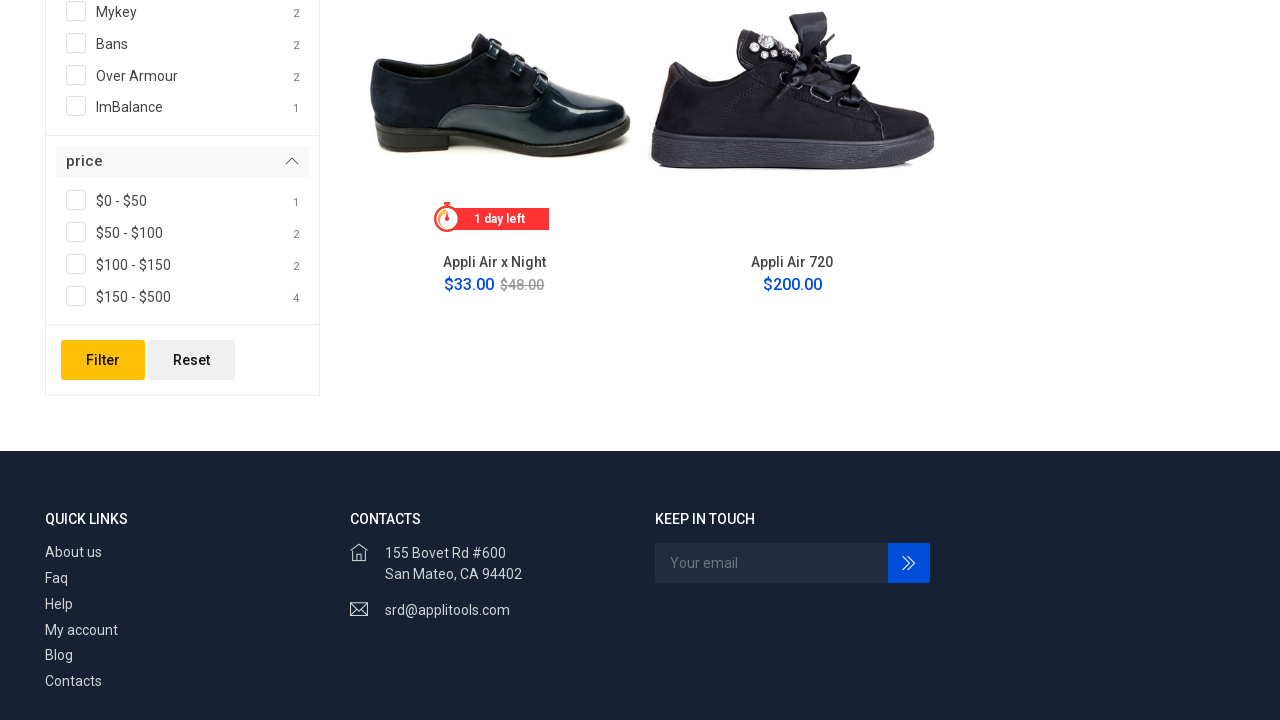

Scrolled down to view filtered results
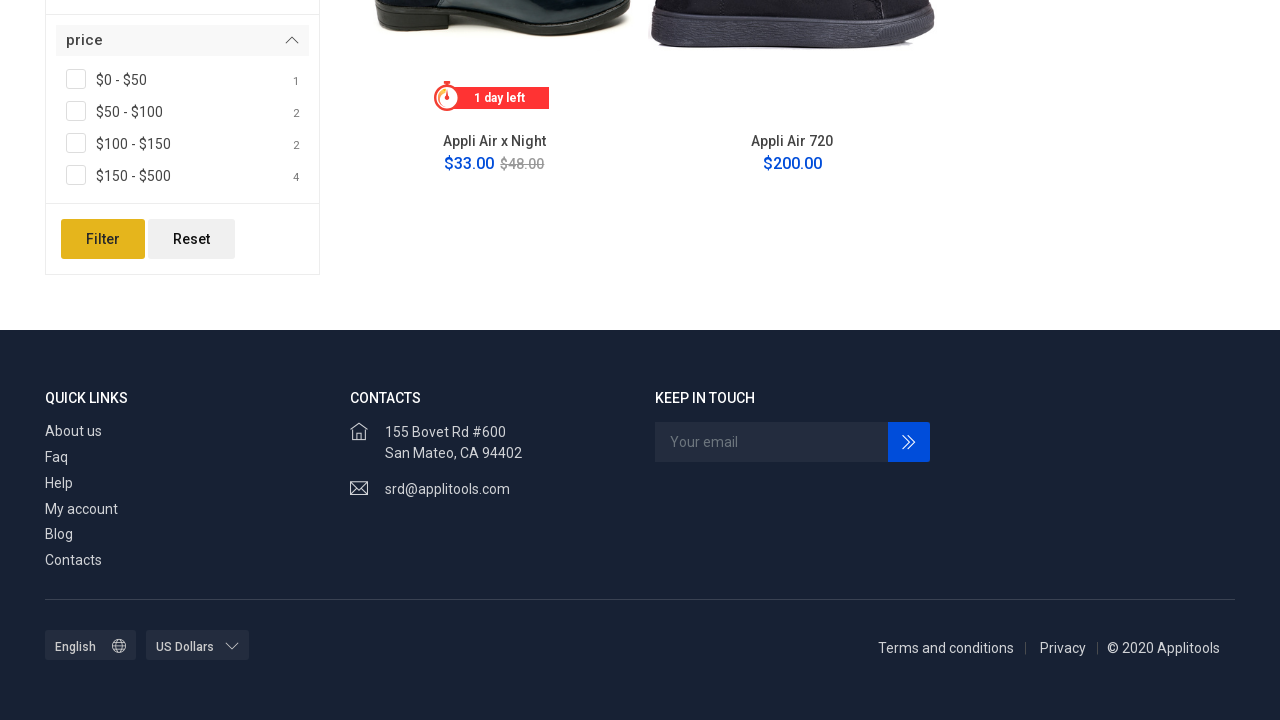

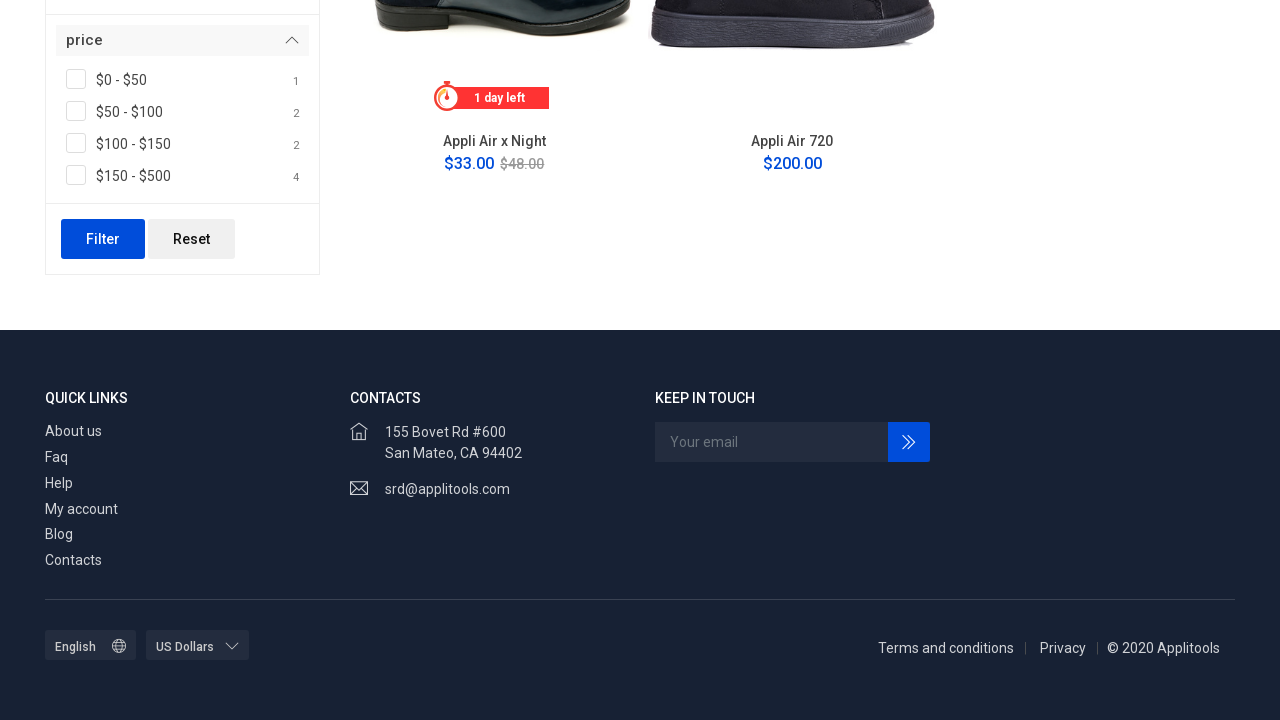